Tests that the Clear completed button is hidden when there are no completed items

Starting URL: https://demo.playwright.dev/todomvc

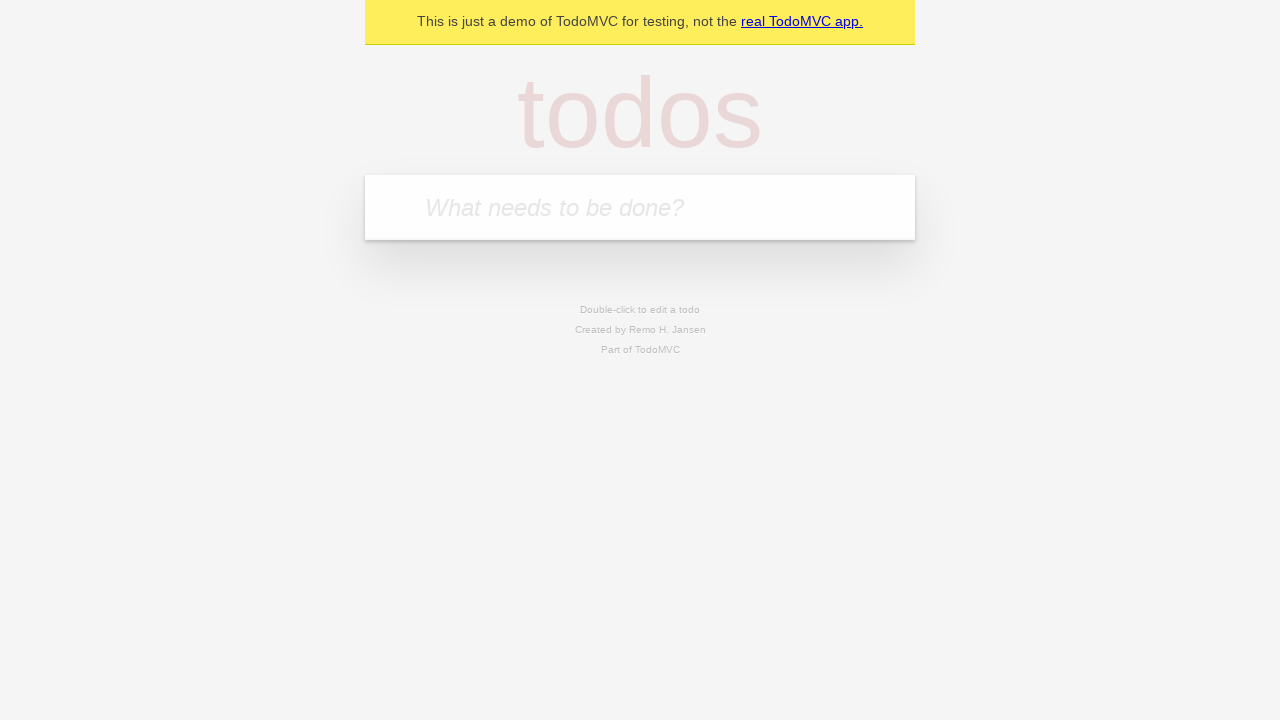

Filled input field with first todo 'buy some cheese' on internal:attr=[placeholder="What needs to be done?"i]
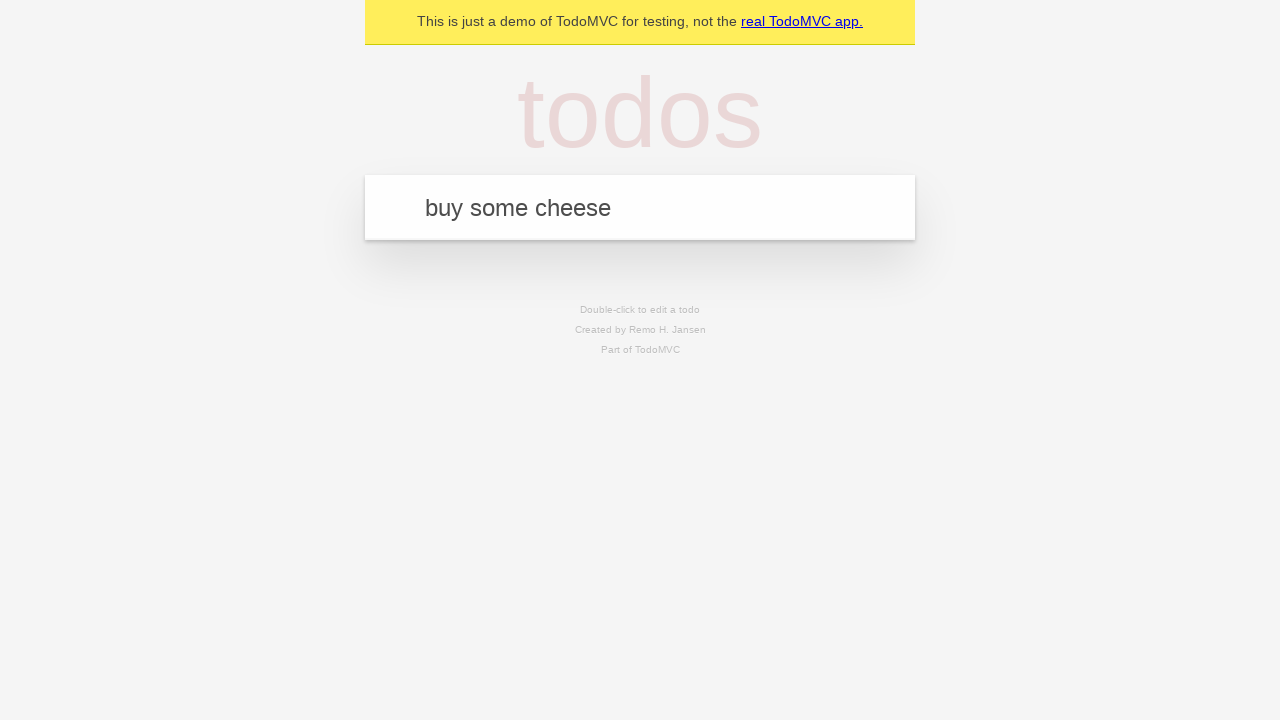

Pressed Enter to create first todo on internal:attr=[placeholder="What needs to be done?"i]
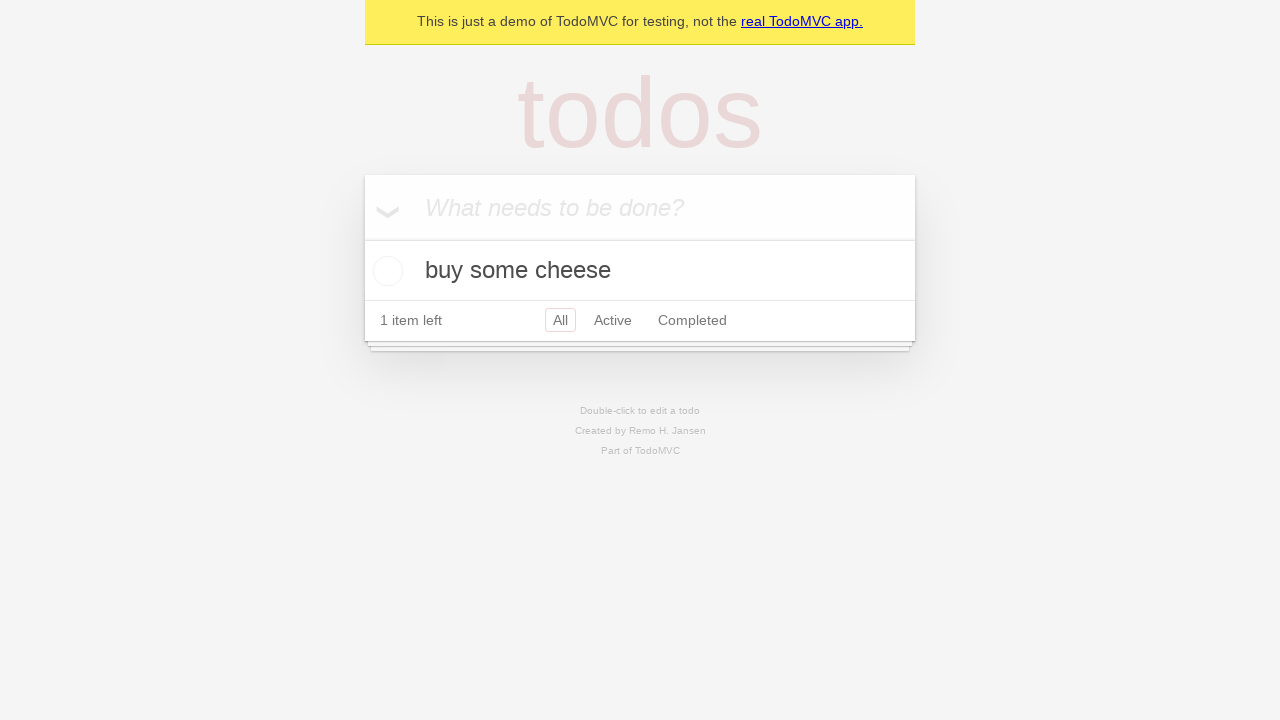

Filled input field with second todo 'feed the cat' on internal:attr=[placeholder="What needs to be done?"i]
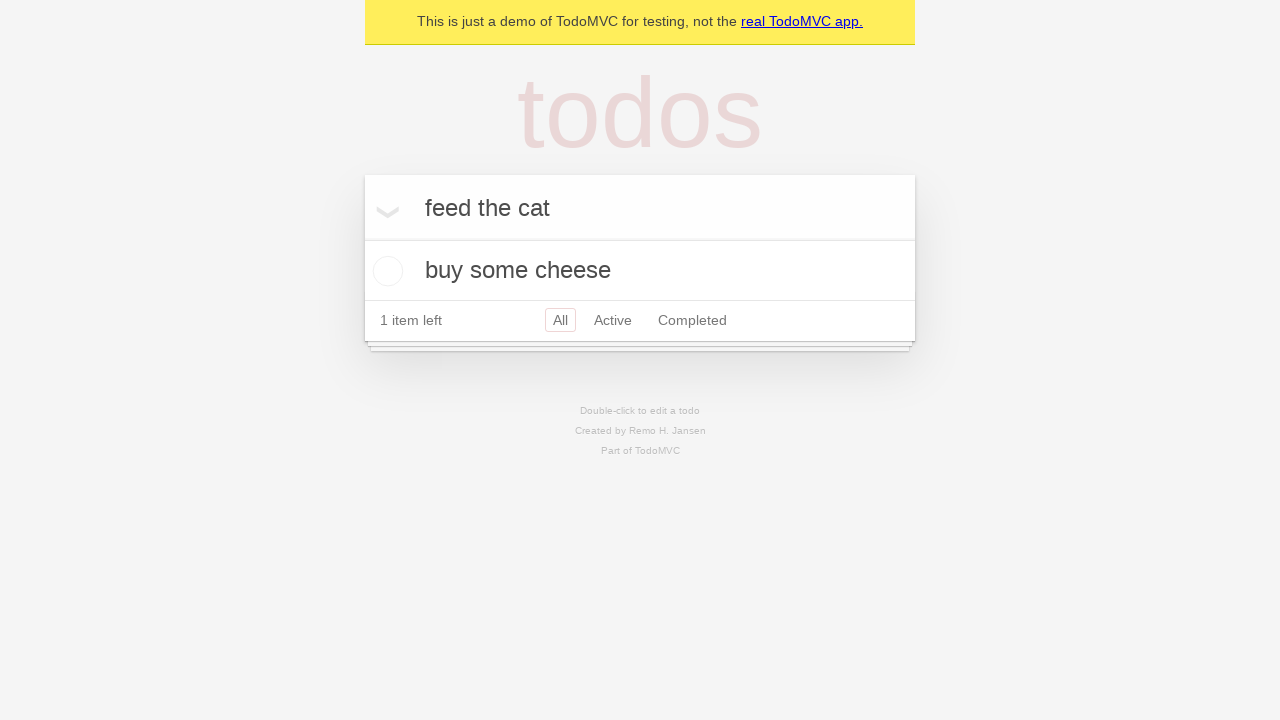

Pressed Enter to create second todo on internal:attr=[placeholder="What needs to be done?"i]
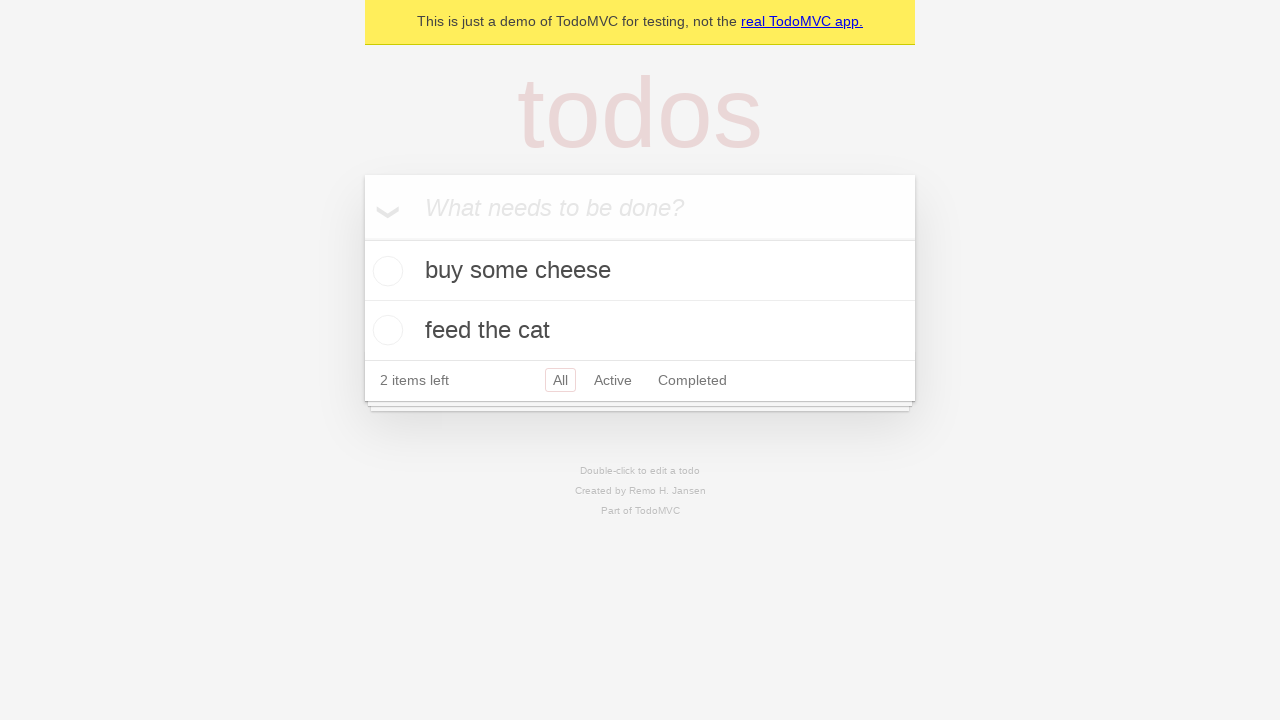

Filled input field with third todo 'book a doctors appointment' on internal:attr=[placeholder="What needs to be done?"i]
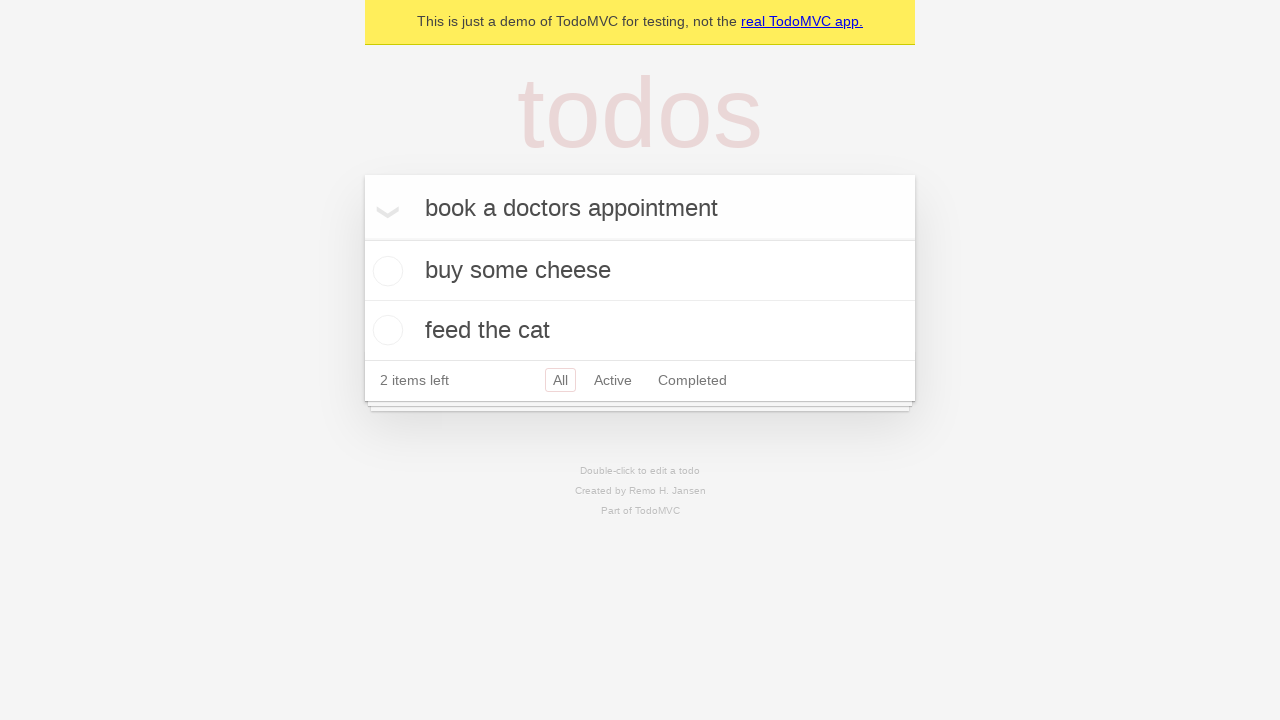

Pressed Enter to create third todo on internal:attr=[placeholder="What needs to be done?"i]
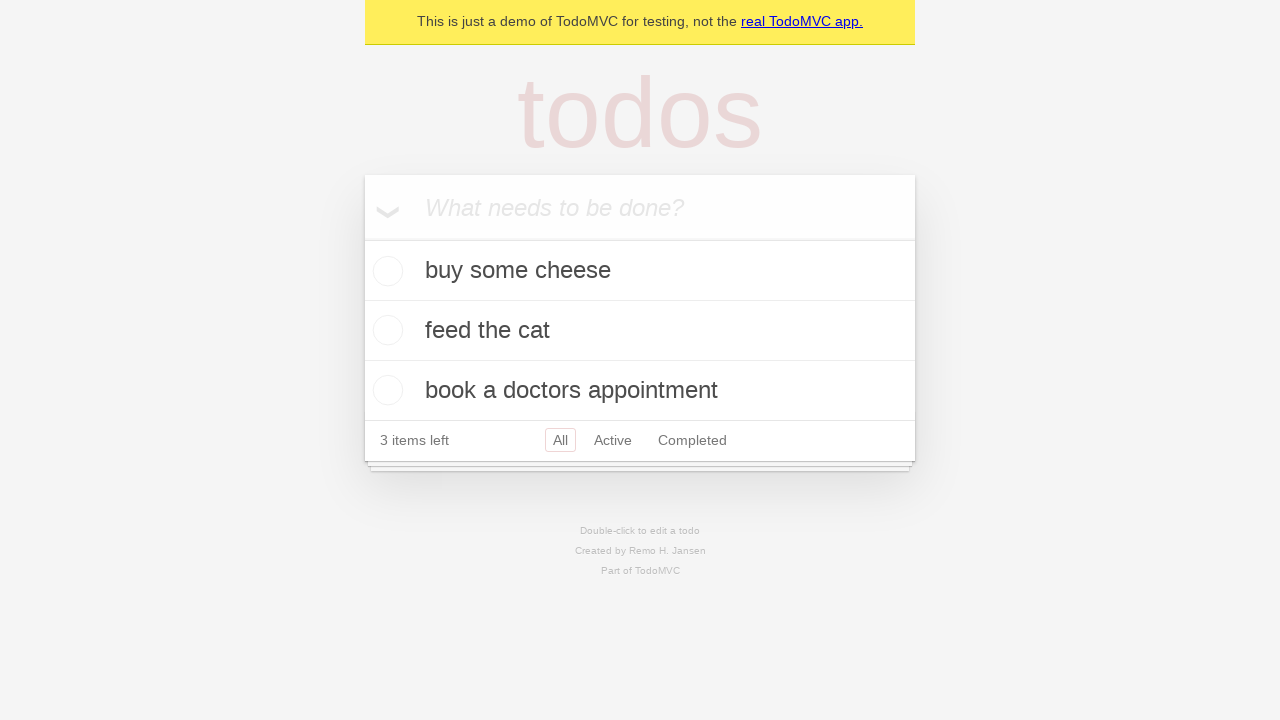

Checked first todo item to mark it as completed at (385, 271) on .todo-list li .toggle >> nth=0
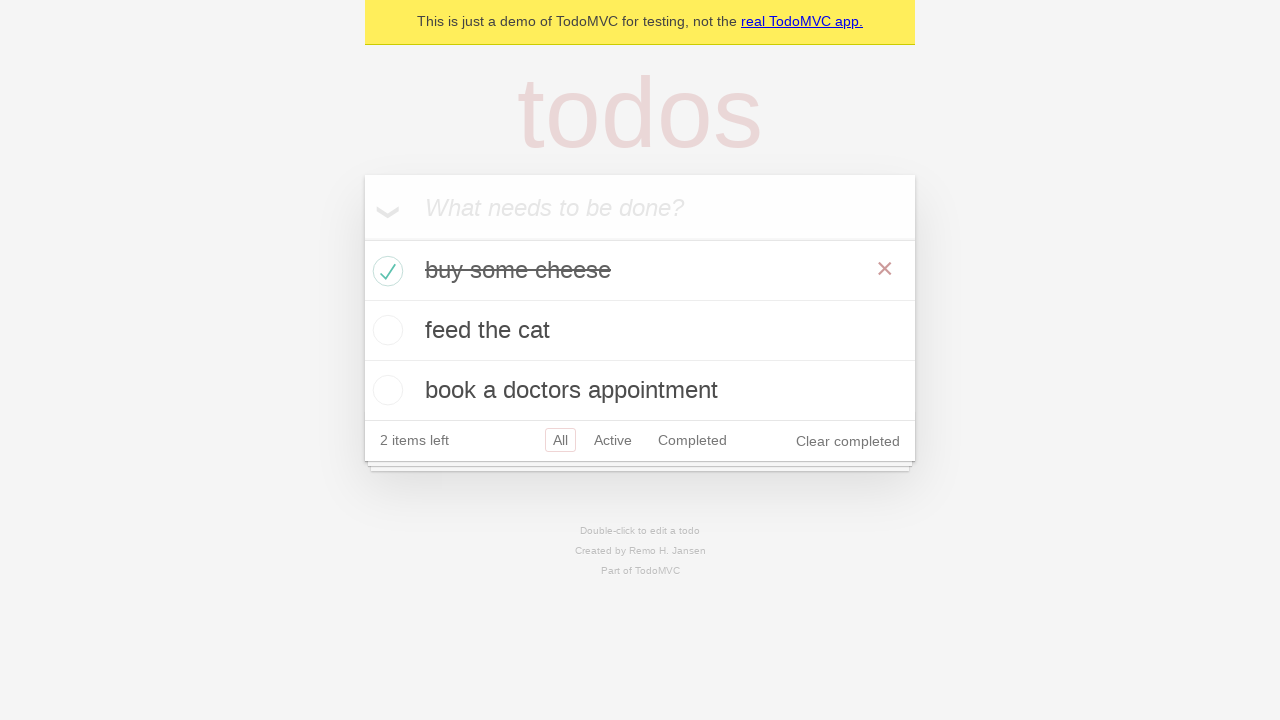

Clicked Clear completed button to remove completed todo at (848, 441) on internal:role=button[name="Clear completed"i]
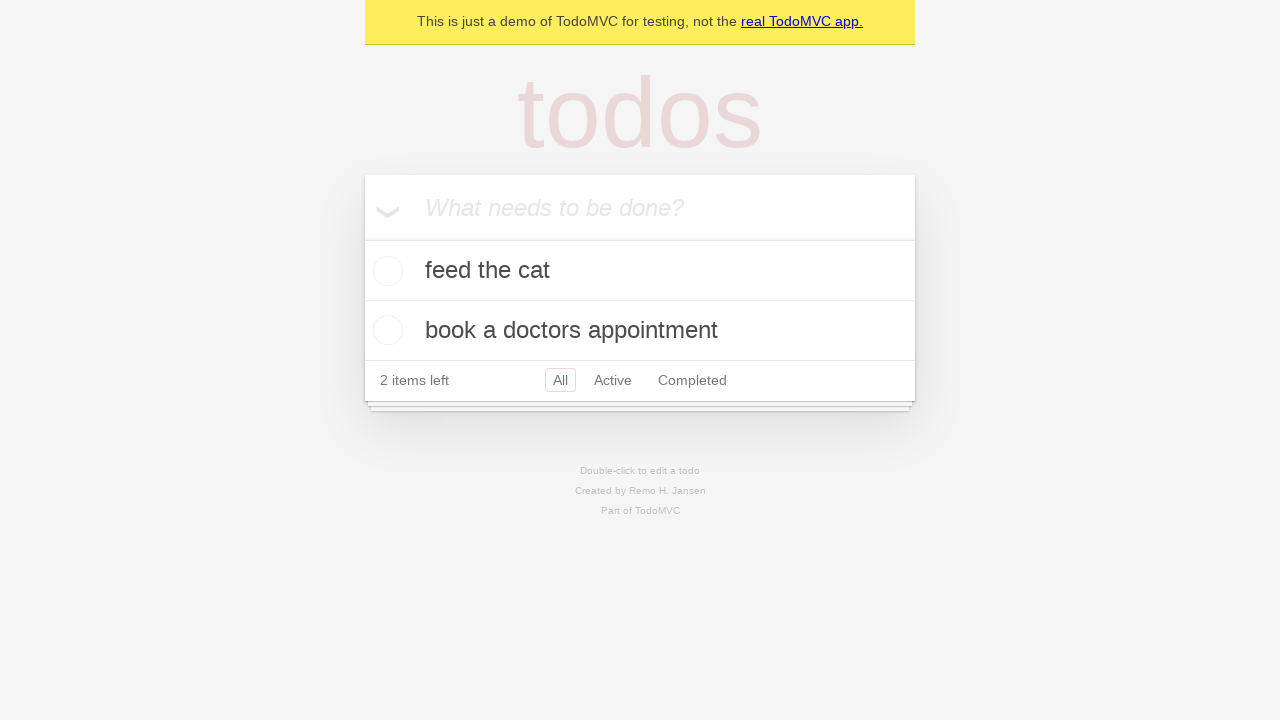

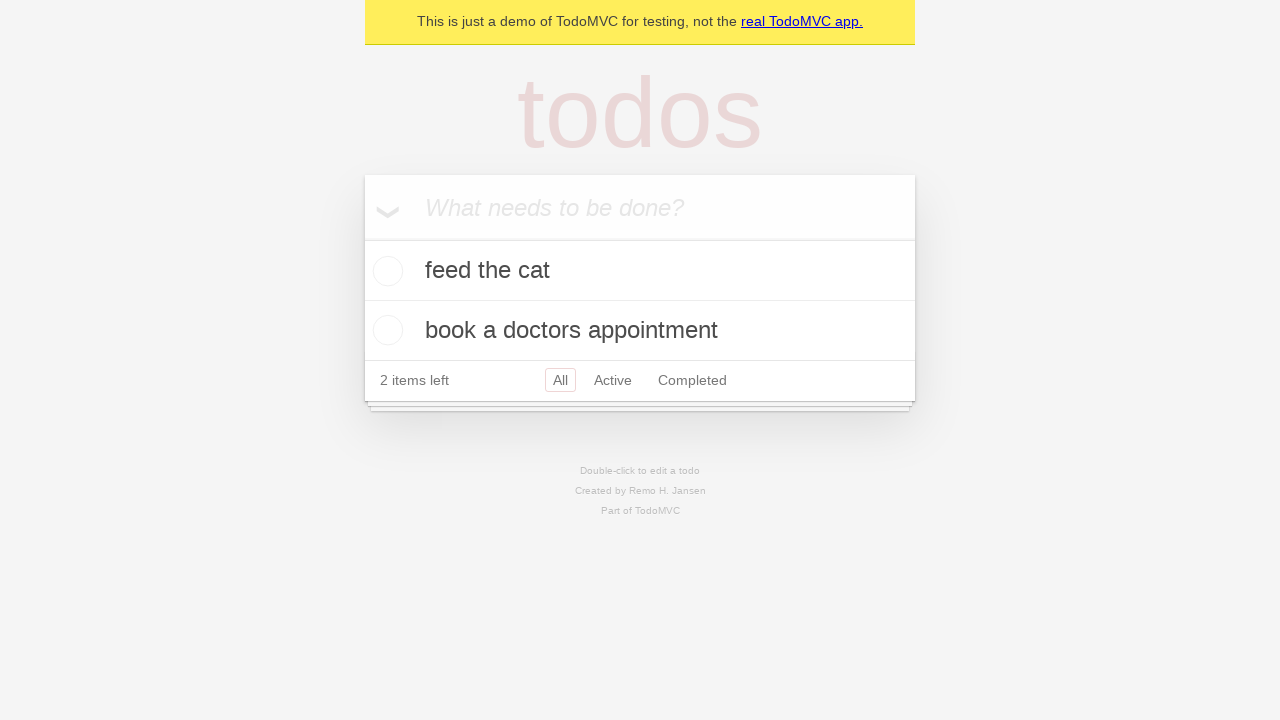